Tests adding a new cookie to the browser and verifying it was added successfully

Starting URL: https://bonigarcia.dev/selenium-webdriver-java/cookies.html

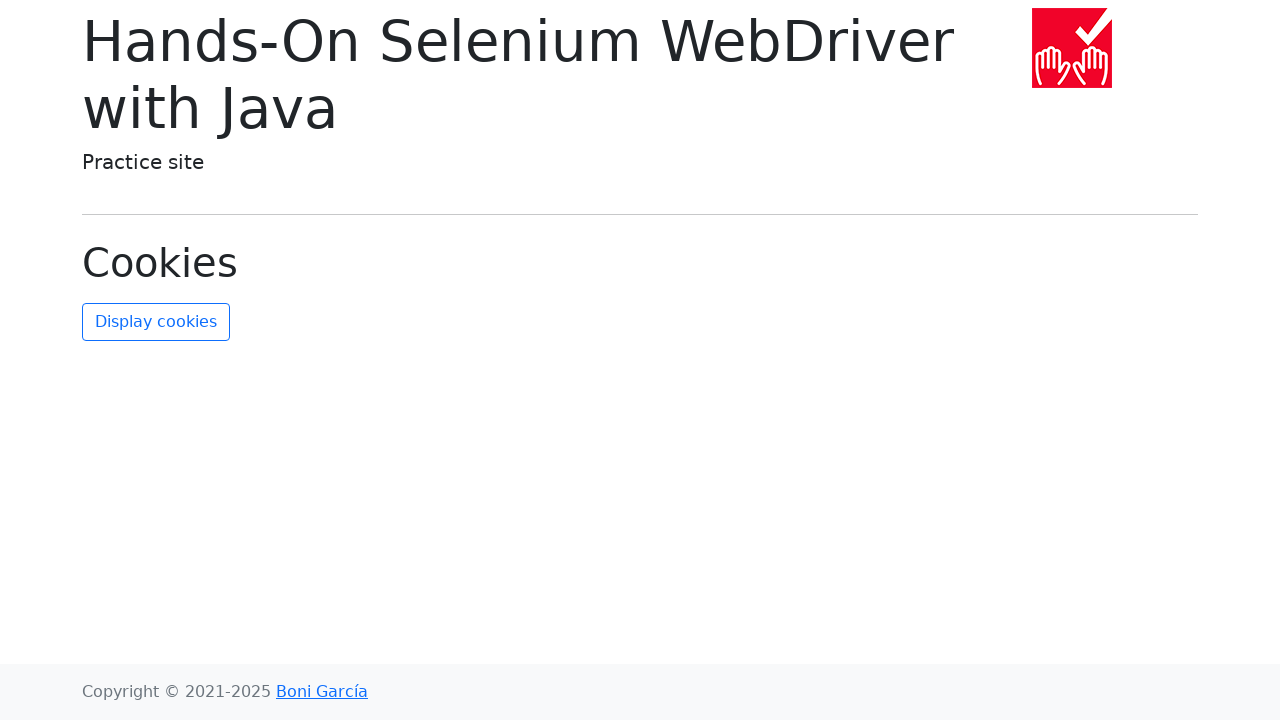

Added new cookie with name 'new-cookie-key' and value 'new-cookie-value' to the context
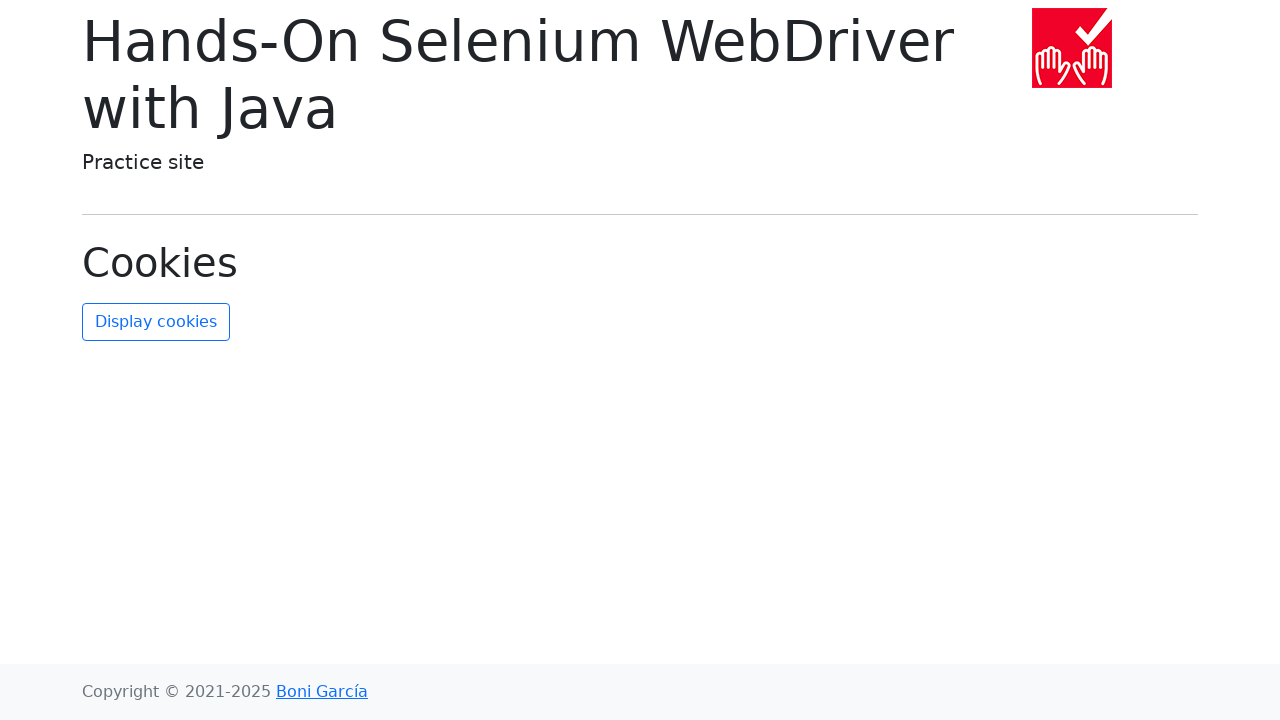

Retrieved all cookies from context
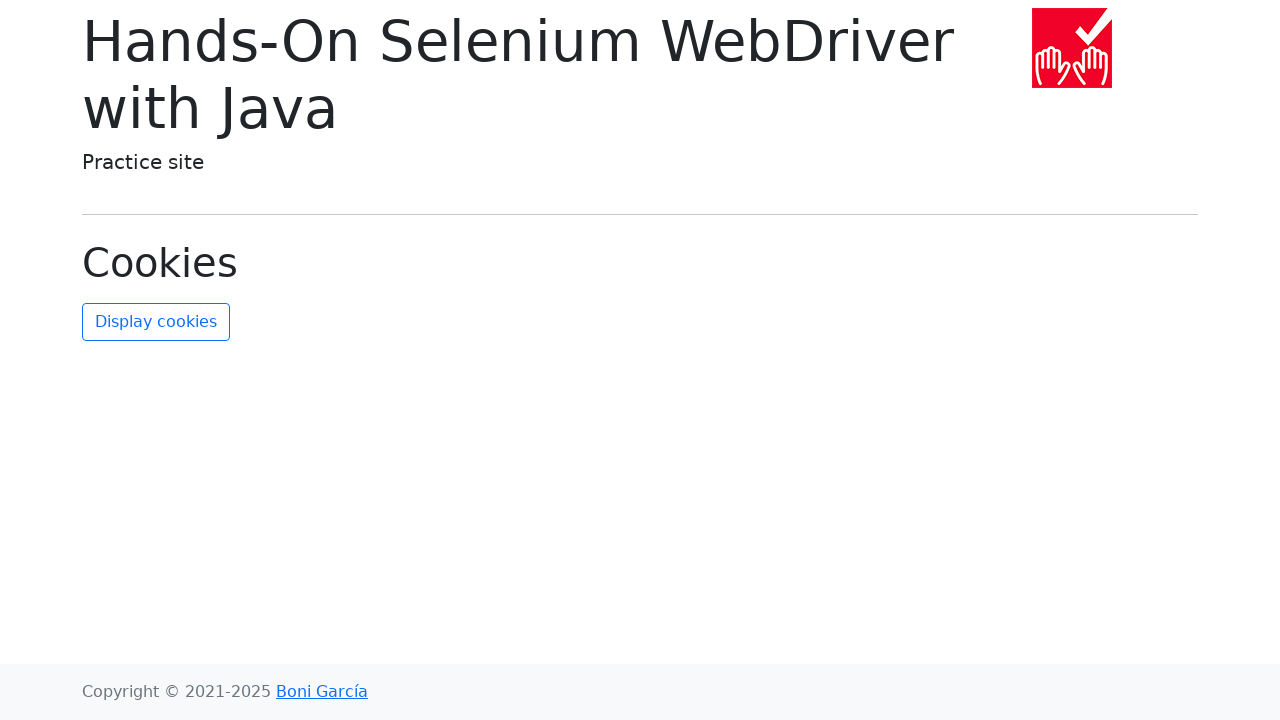

Found the newly added cookie in the cookies list
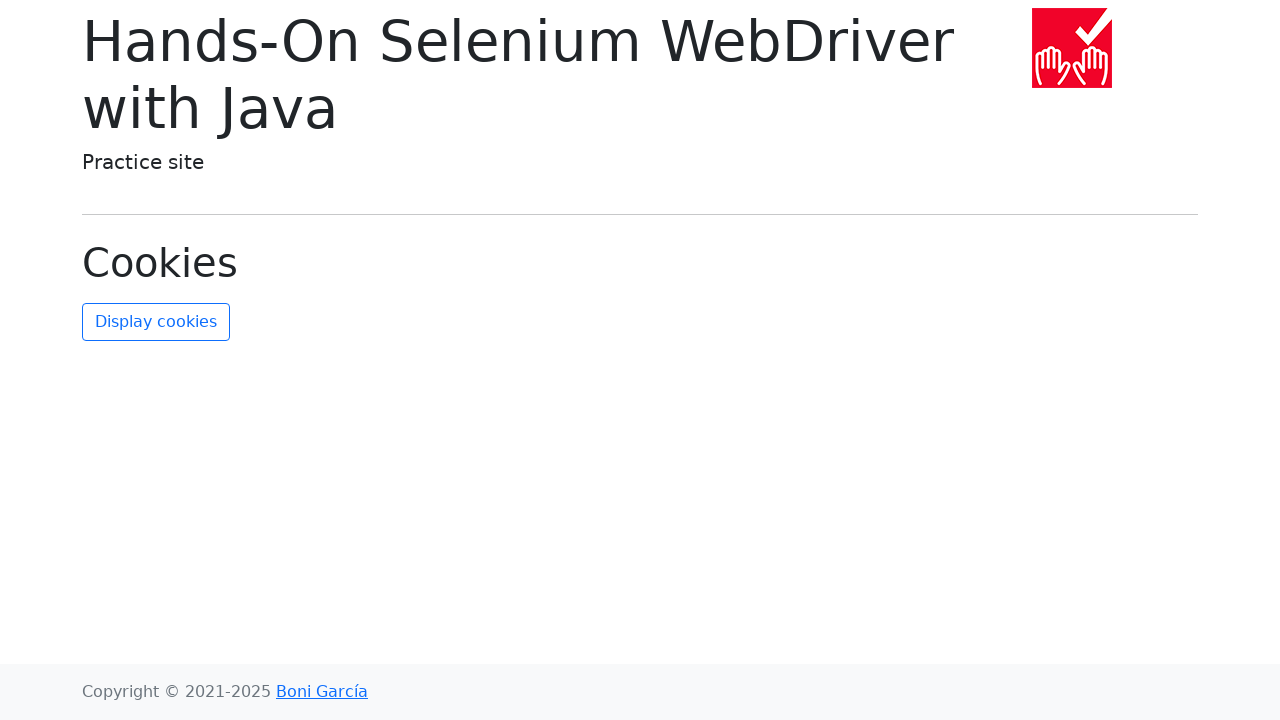

Verified that the new cookie exists (not None)
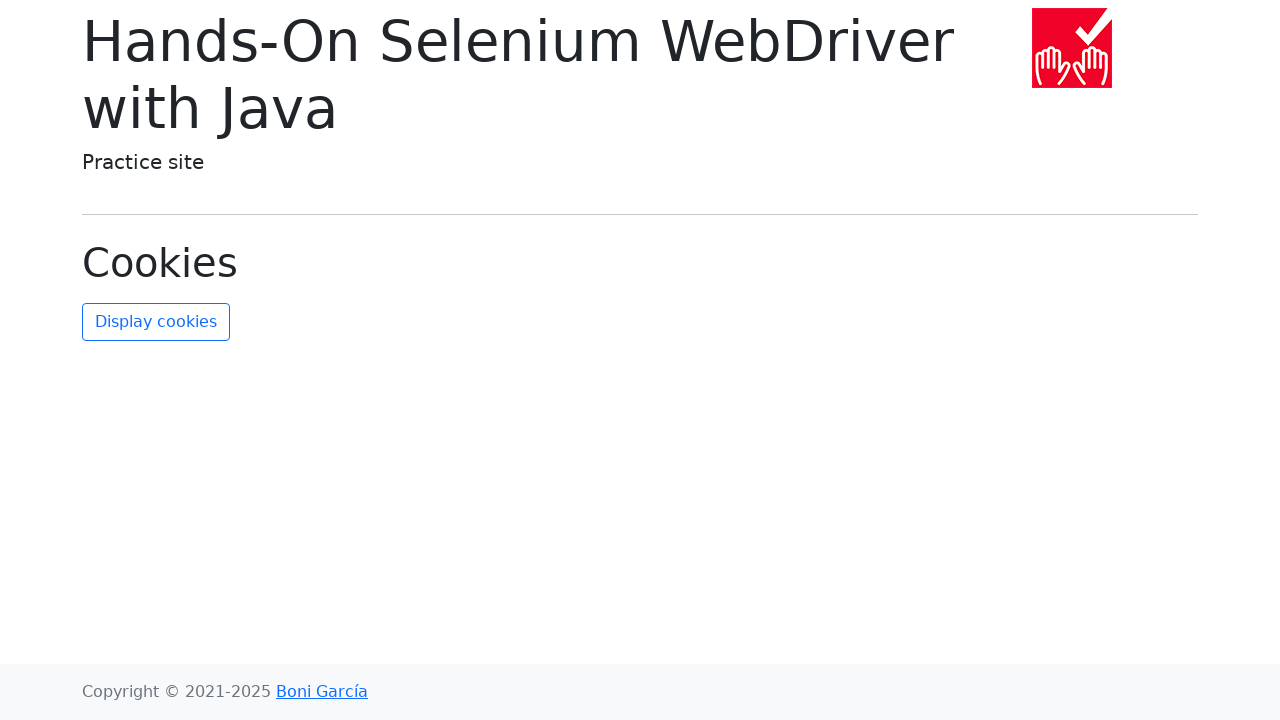

Verified that the cookie value matches 'new-cookie-value'
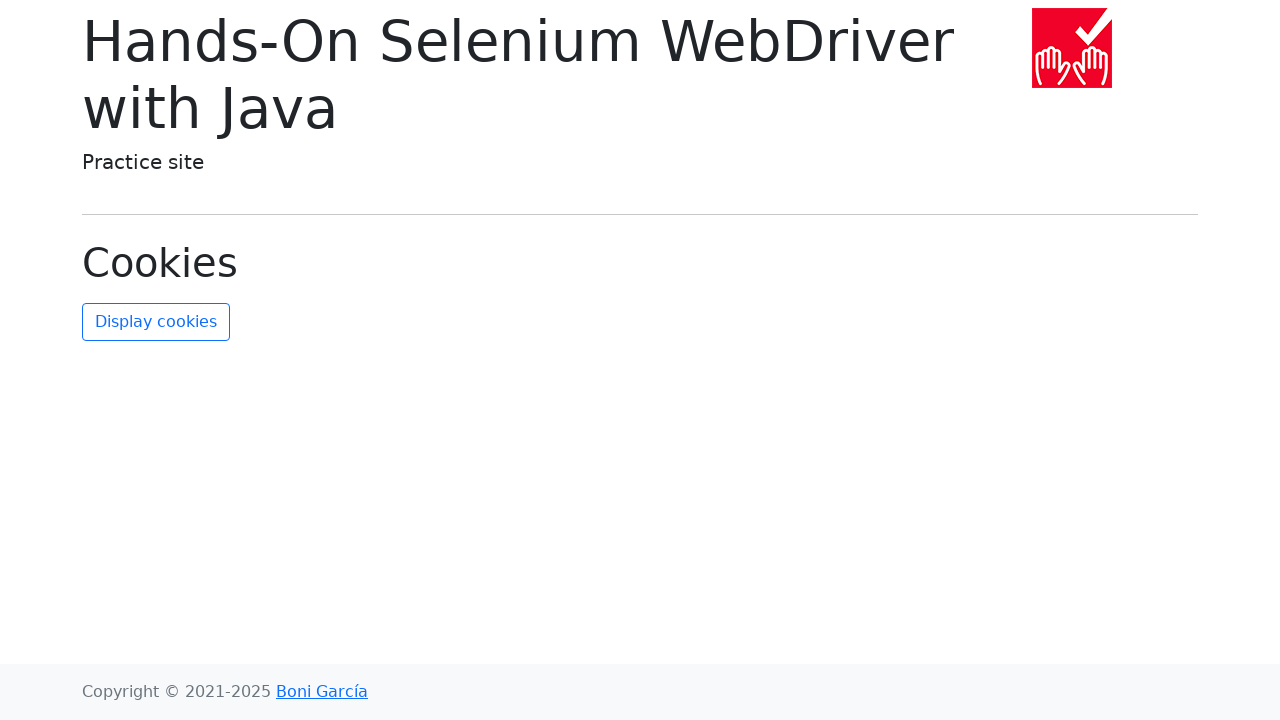

Clicked refresh button to update cookie display at (156, 322) on #refresh-cookies
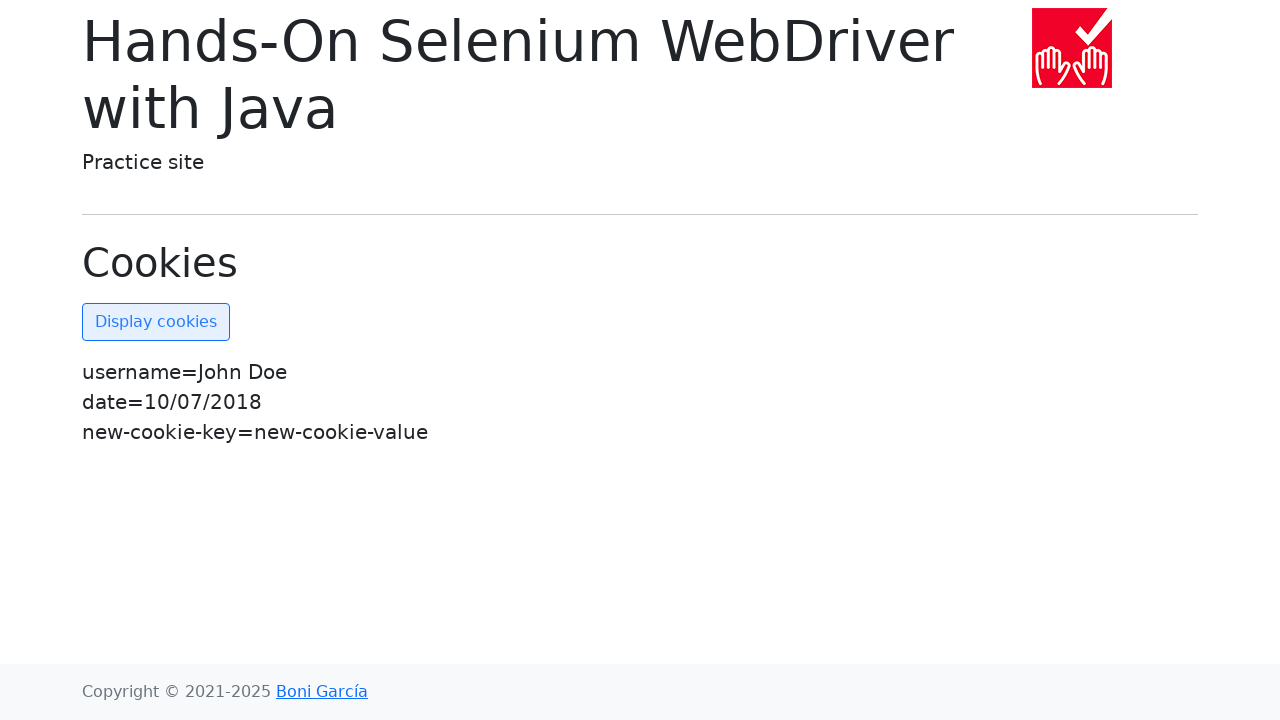

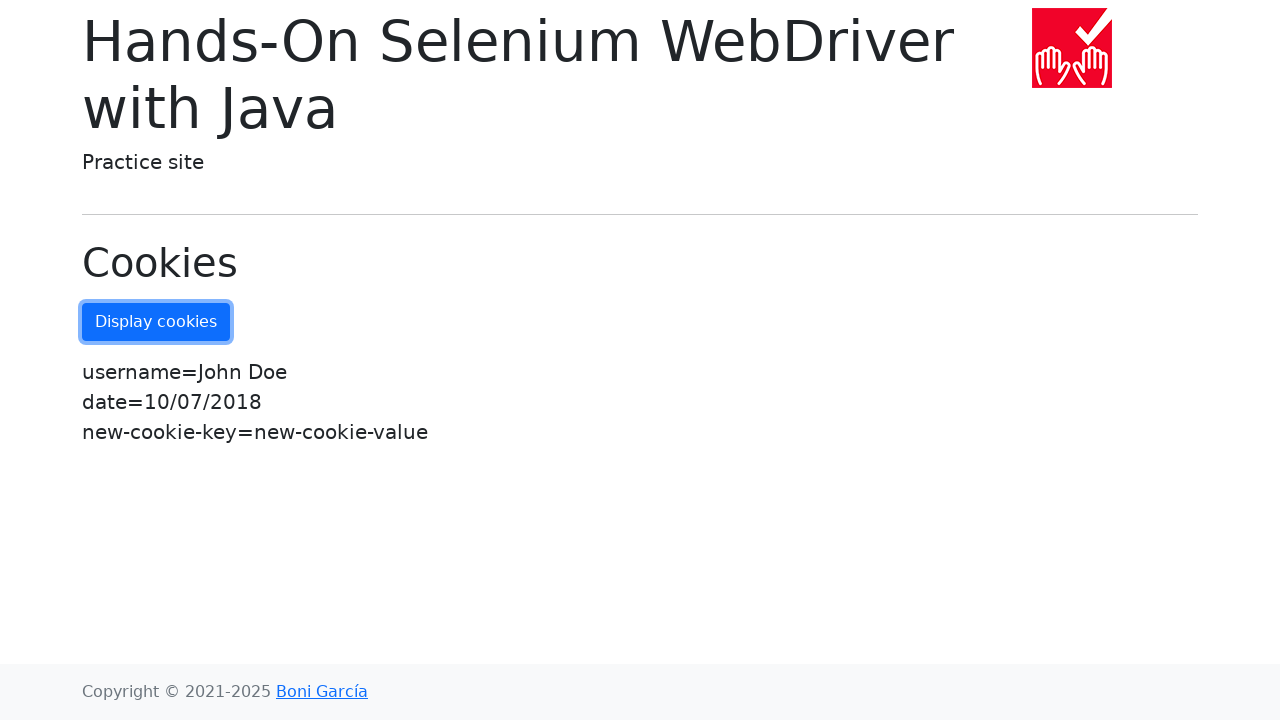